Tests FAQ dropdown item 8 by scrolling to the FAQ section, clicking the eighth question, and verifying the answer about delivery to Moscow region.

Starting URL: https://qa-scooter.praktikum-services.ru/

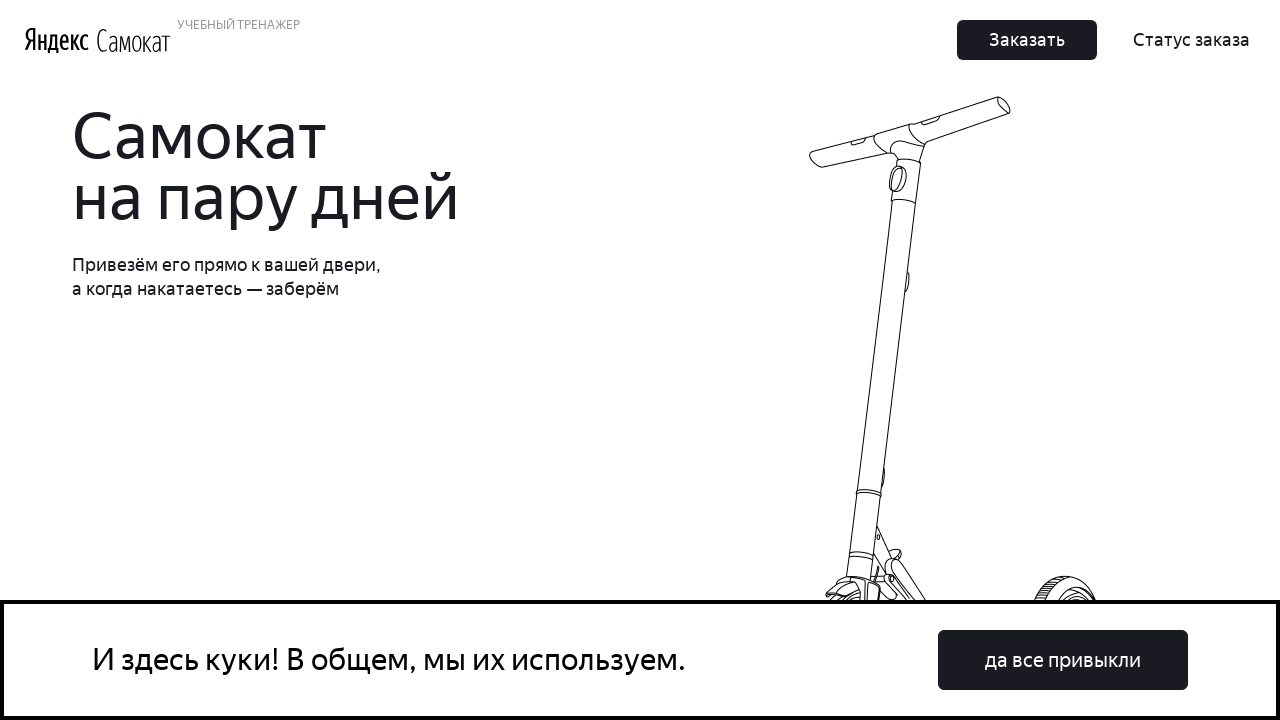

Scrolled to FAQ item 8 heading
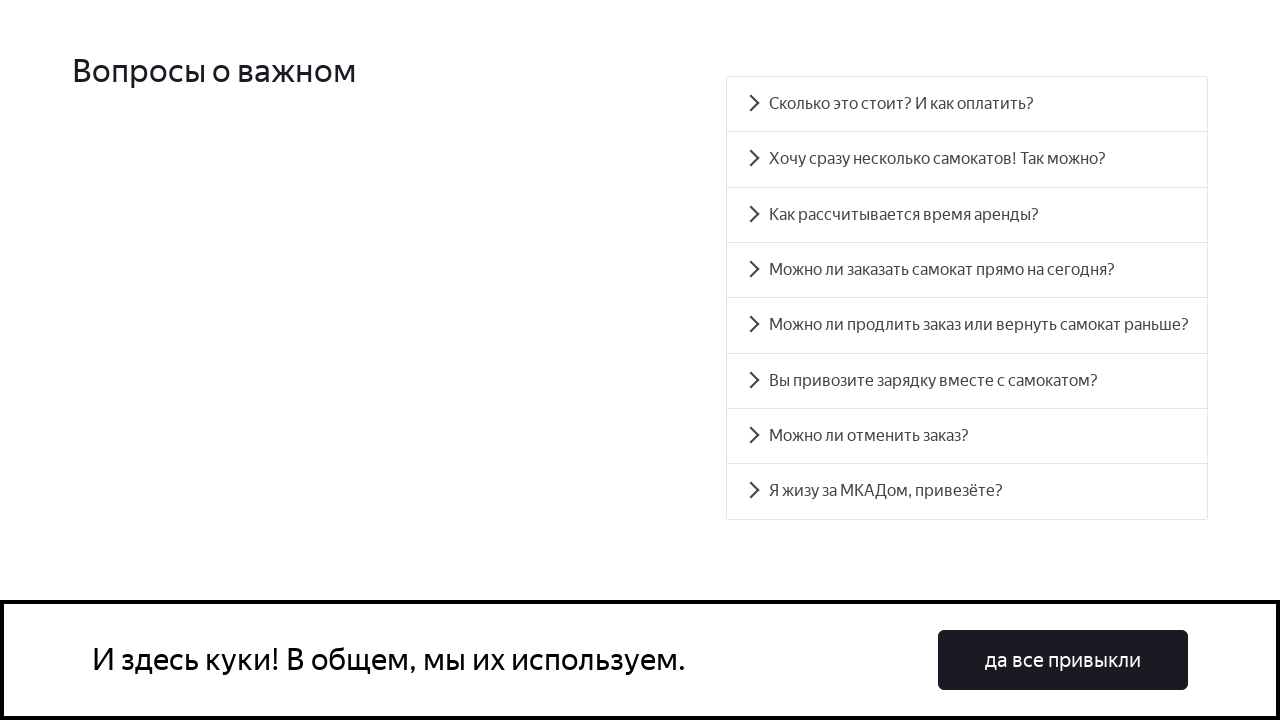

Clicked on FAQ item 8 question at (967, 492) on #accordion__heading-7
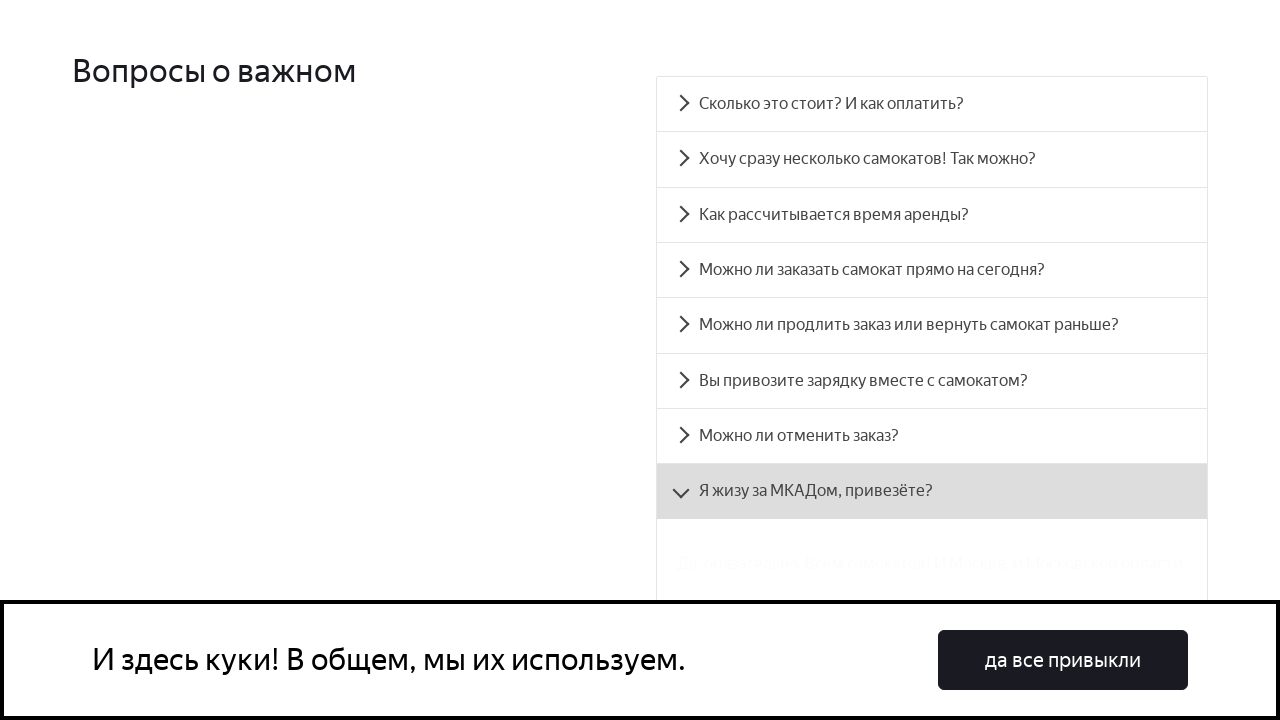

Answer panel for FAQ item 8 became visible
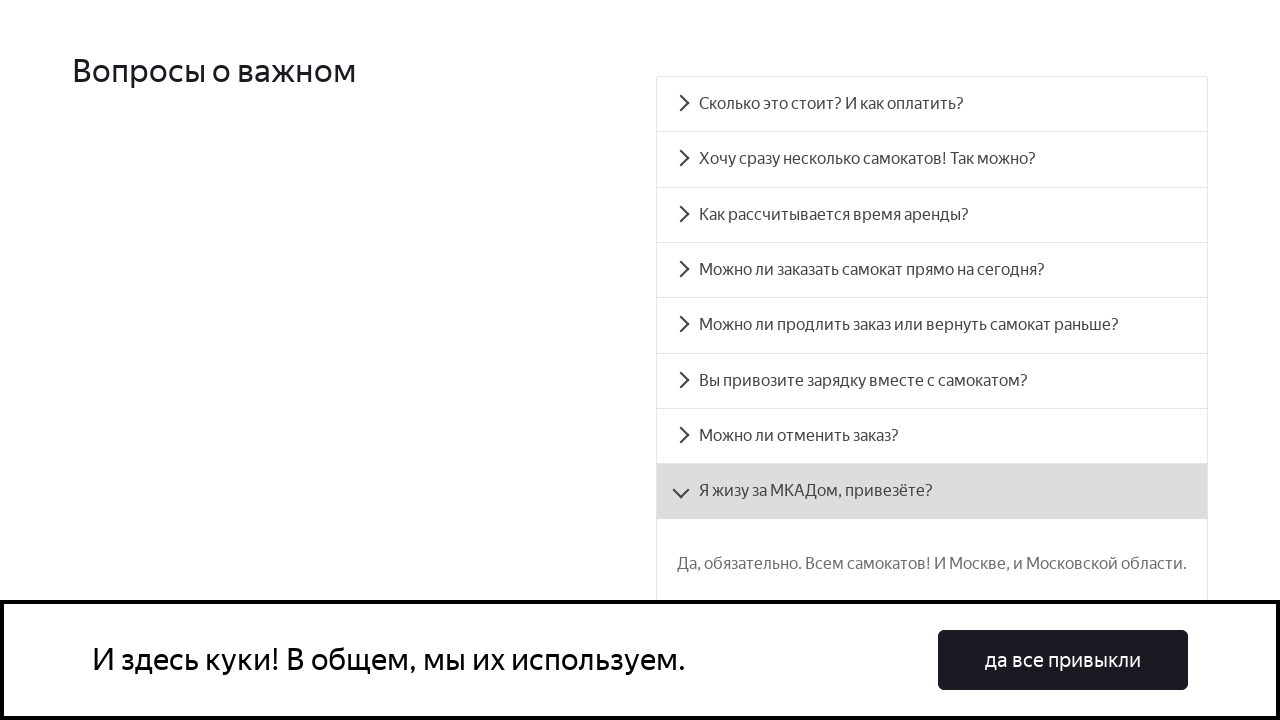

Retrieved answer text from FAQ item 8
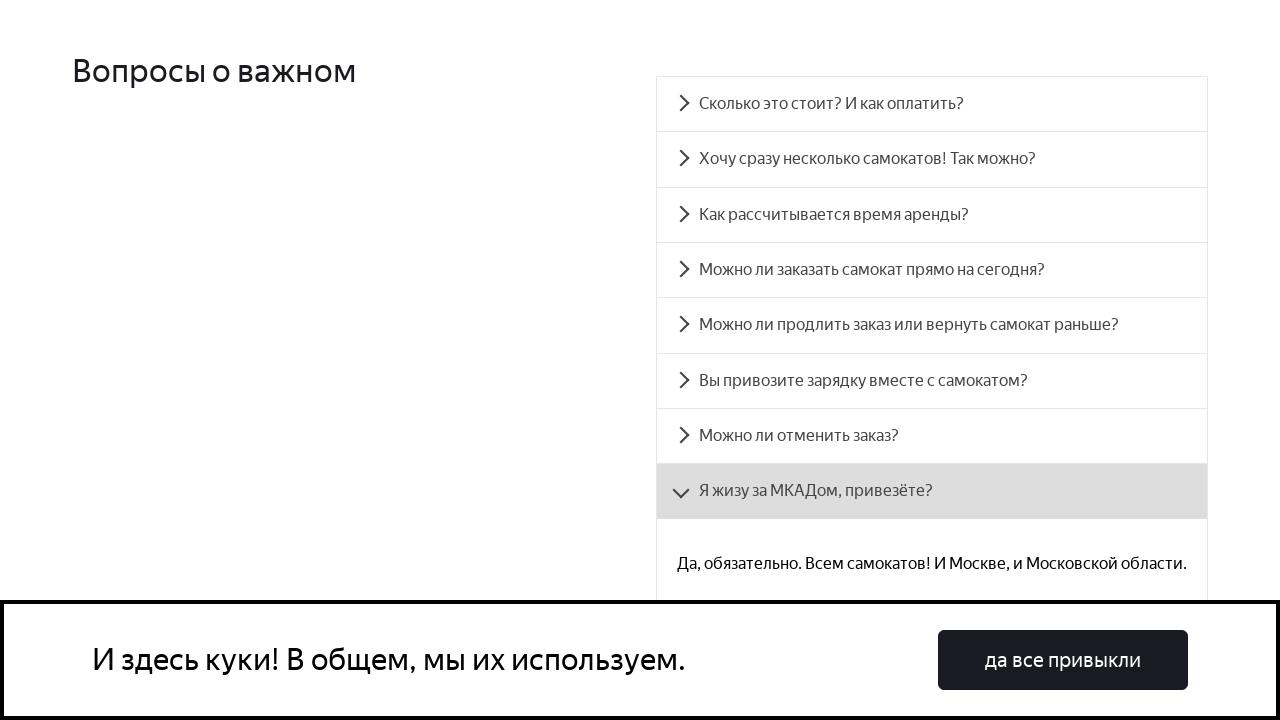

Verified that answer contains text about delivery to Moscow and Moscow region
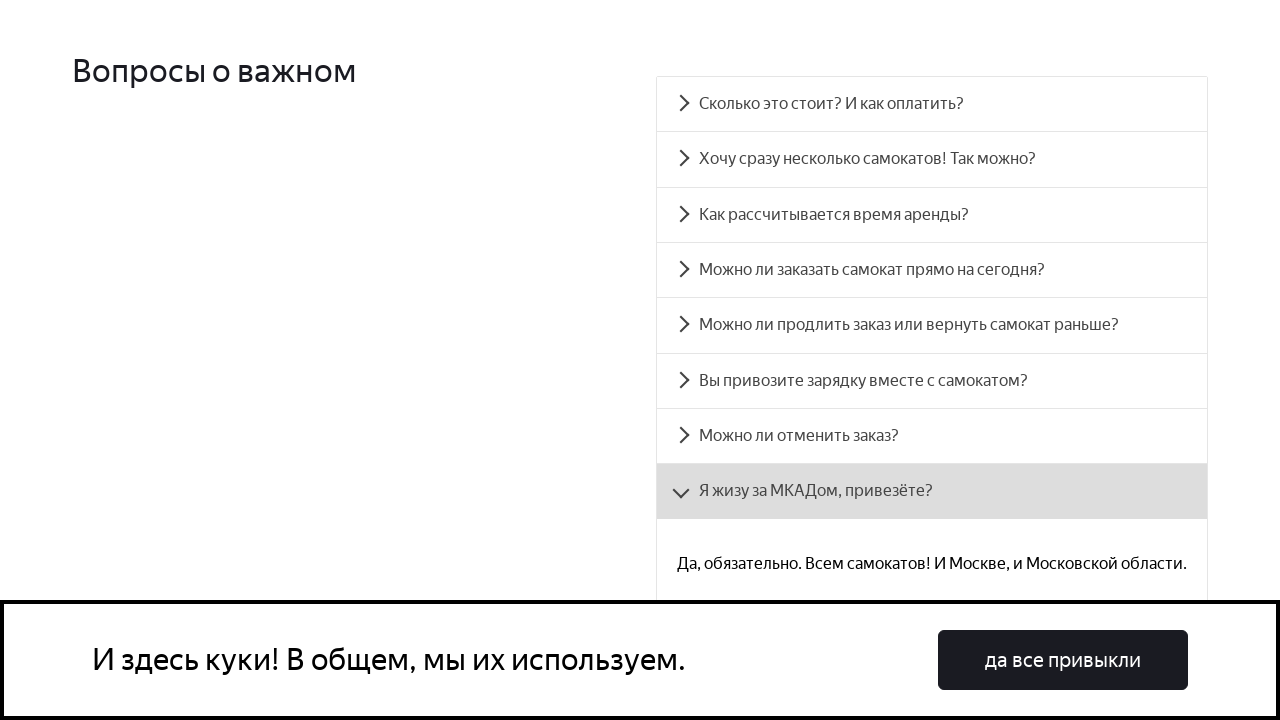

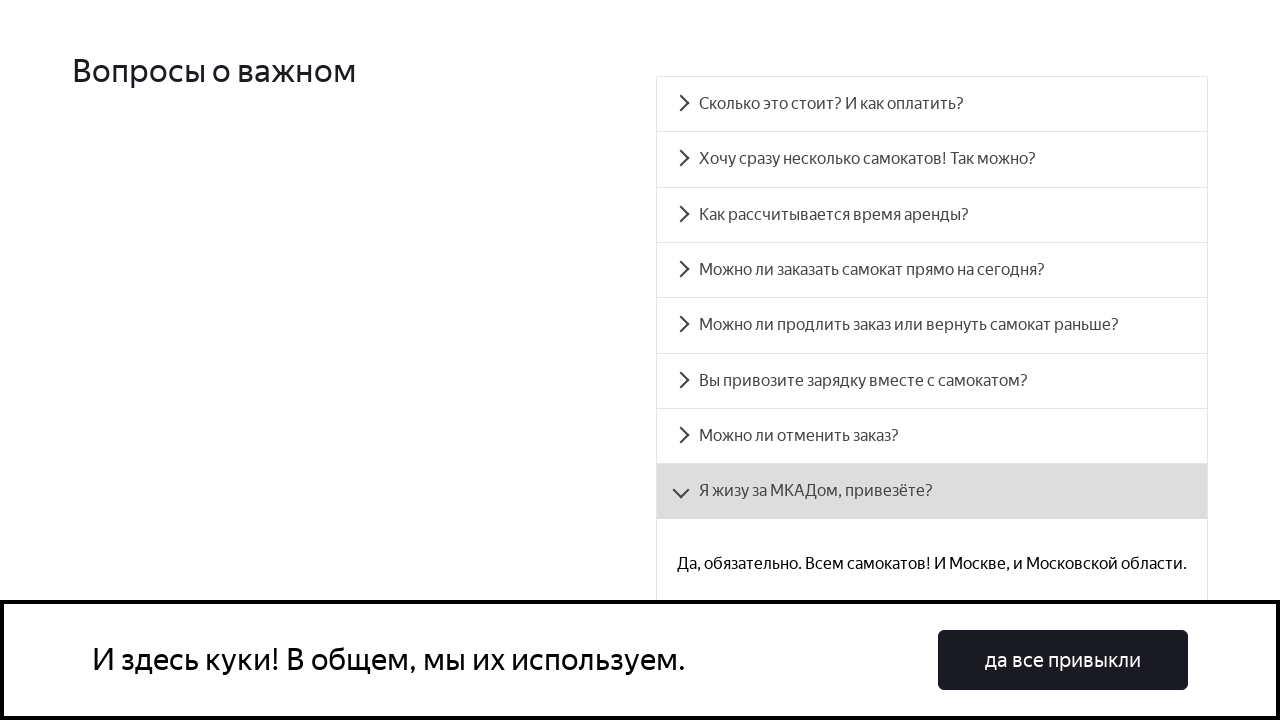